Tests custom checkbox functionality on a Google Form by clicking a checkbox option and verifying it becomes selected.

Starting URL: https://docs.google.com/forms/d/e/1FAIpQLSfiypnd69zhuDkjKgqvpID9kwO29UCzeCVrGGtbNPZXQok0jA/viewform

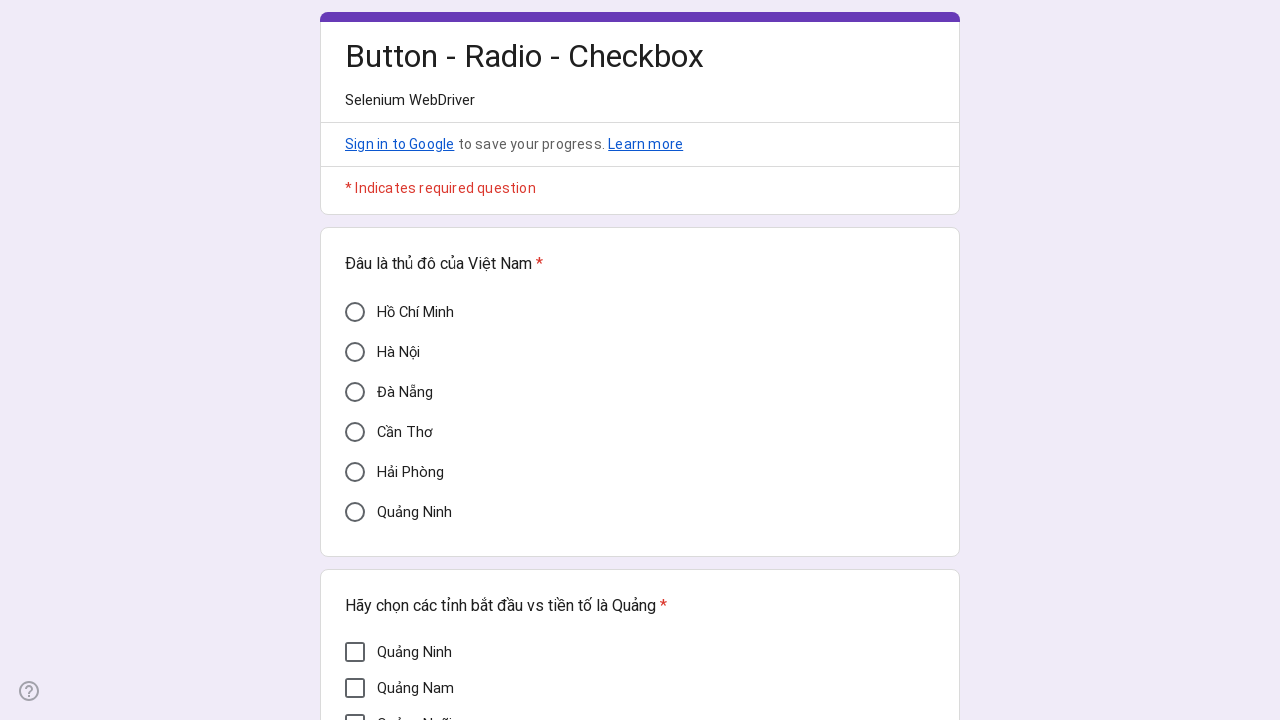

Google Form loaded and 'Cần Thơ' checkbox option is visible
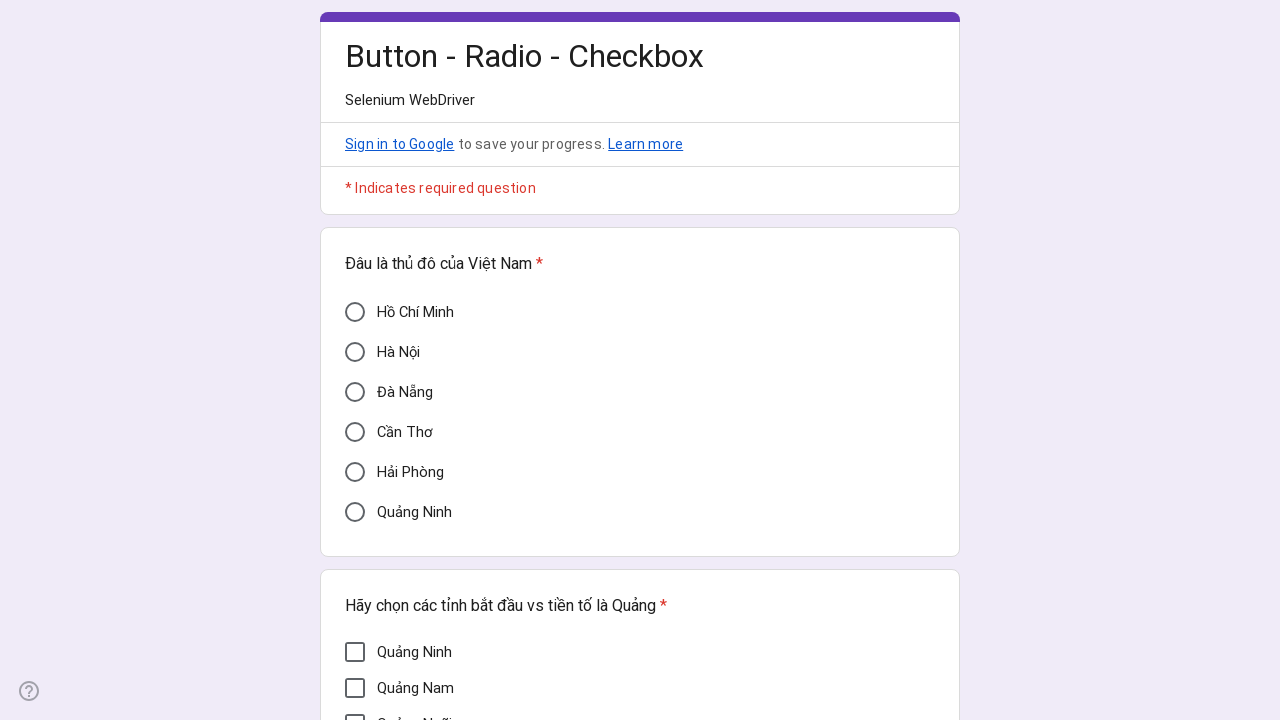

Clicked 'Cần Thơ' checkbox option at (355, 432) on xpath=//div[@data-value='Cần Thơ']
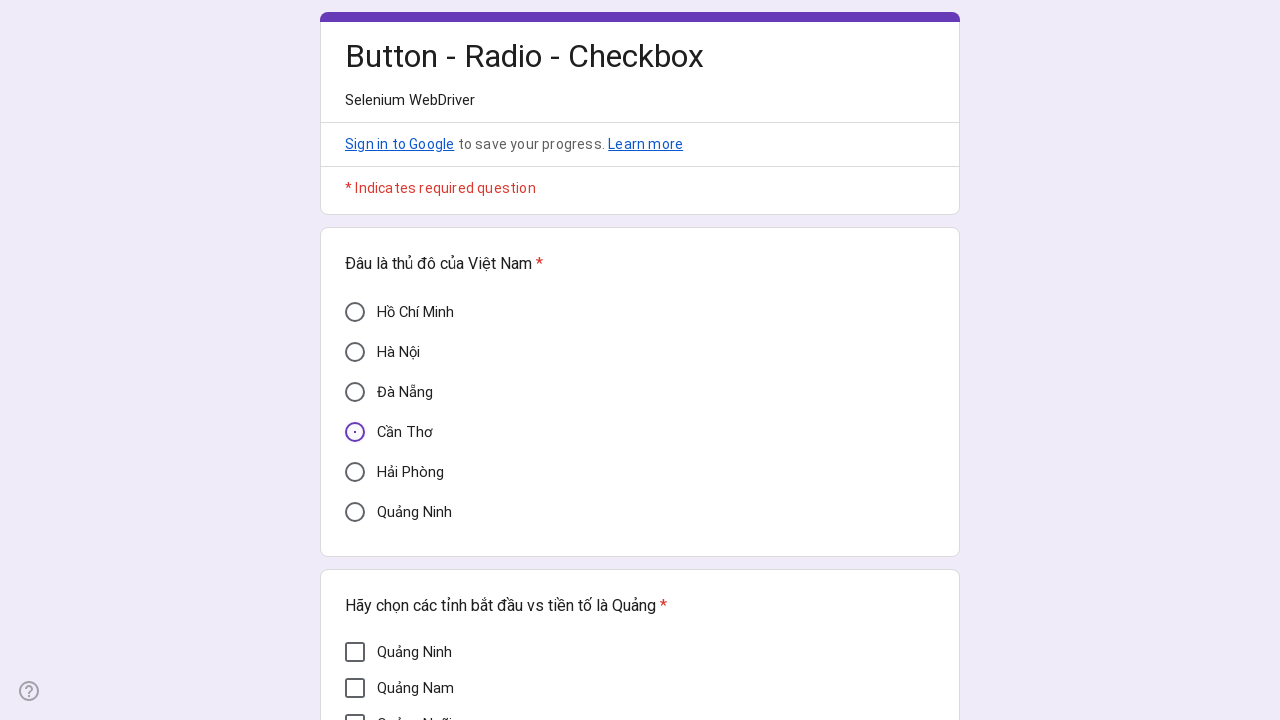

Verified 'Cần Thơ' checkbox is selected (aria-checked='true')
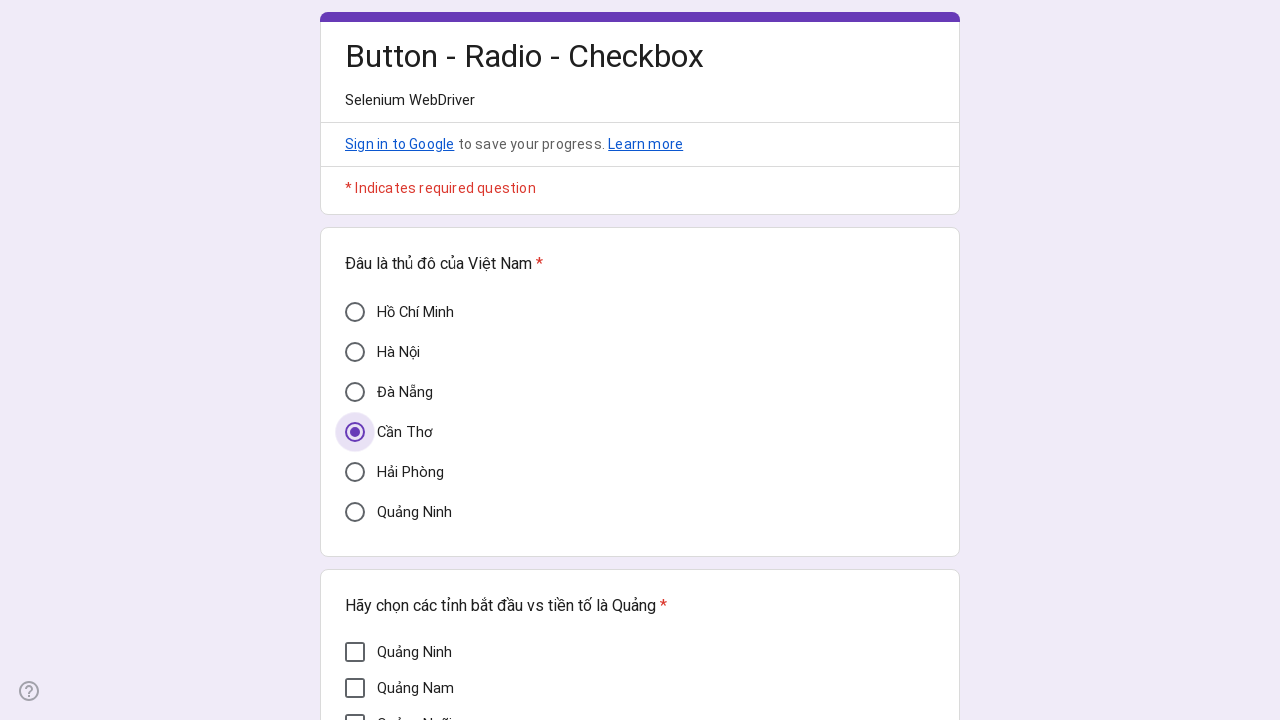

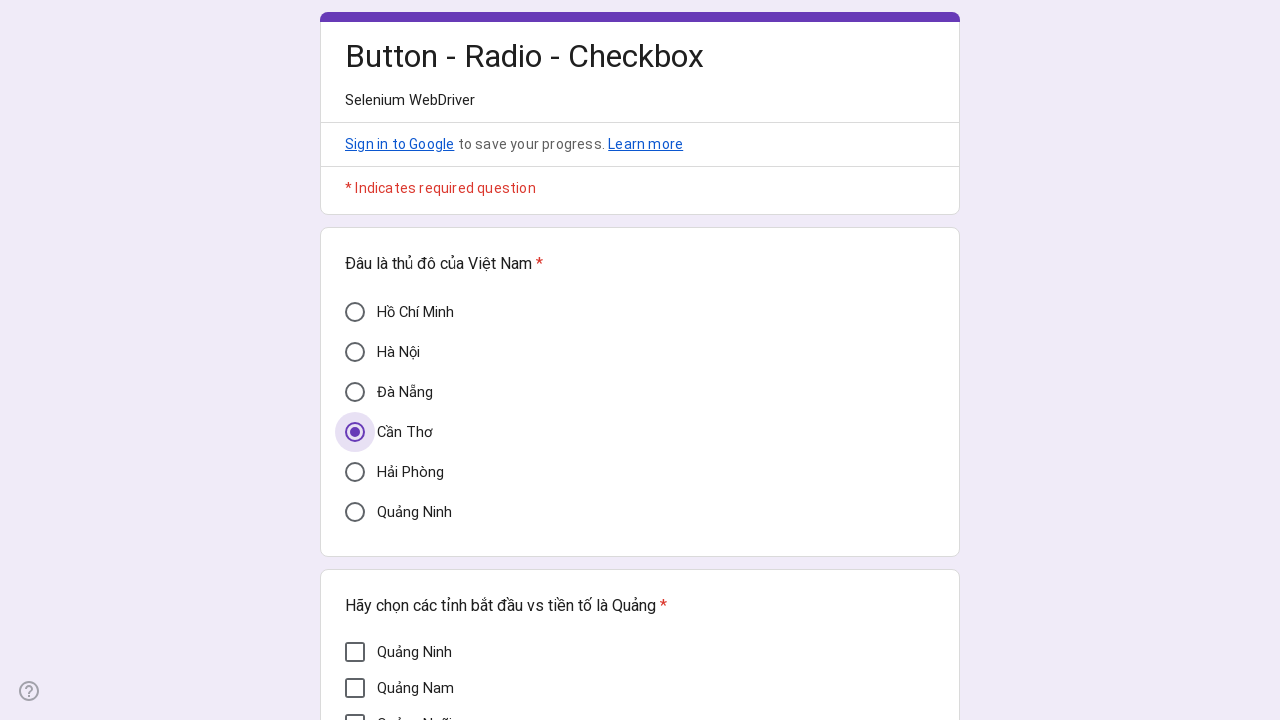